Tests drag and drop functionality on jQuery UI demo page, then navigates to the Demos section

Starting URL: https://jqueryui.com/droppable/

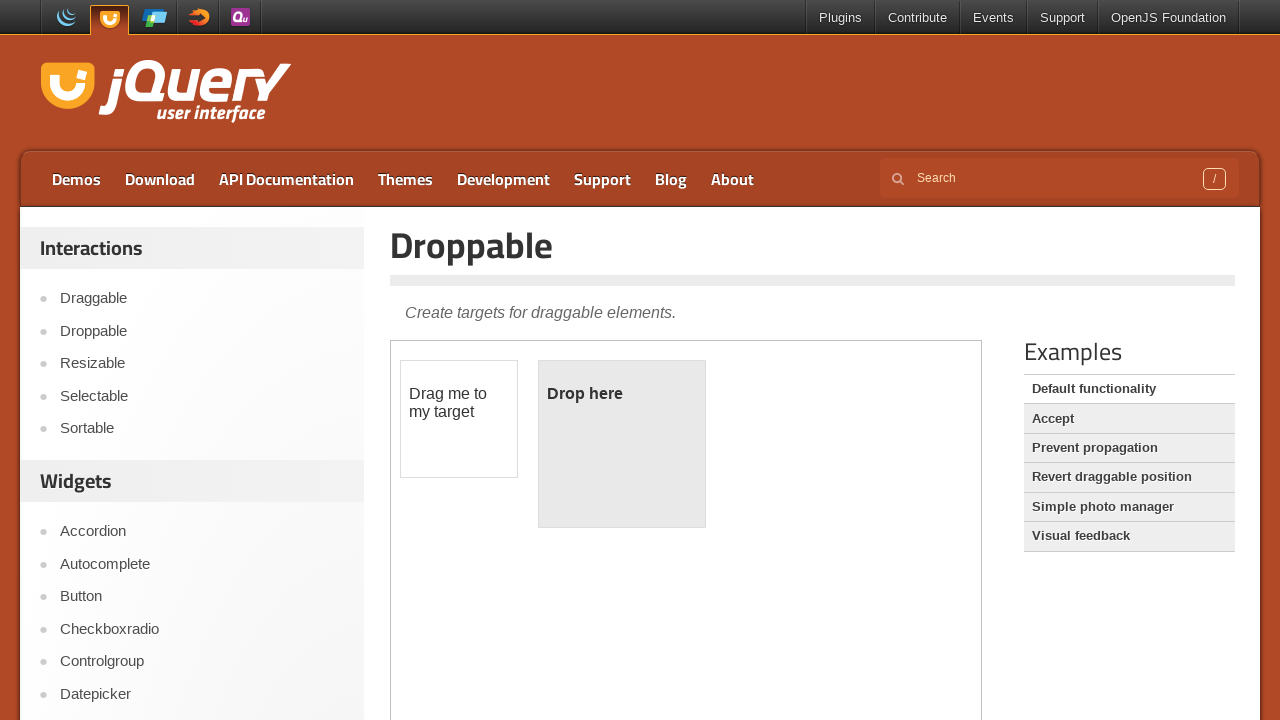

Located demo iframe
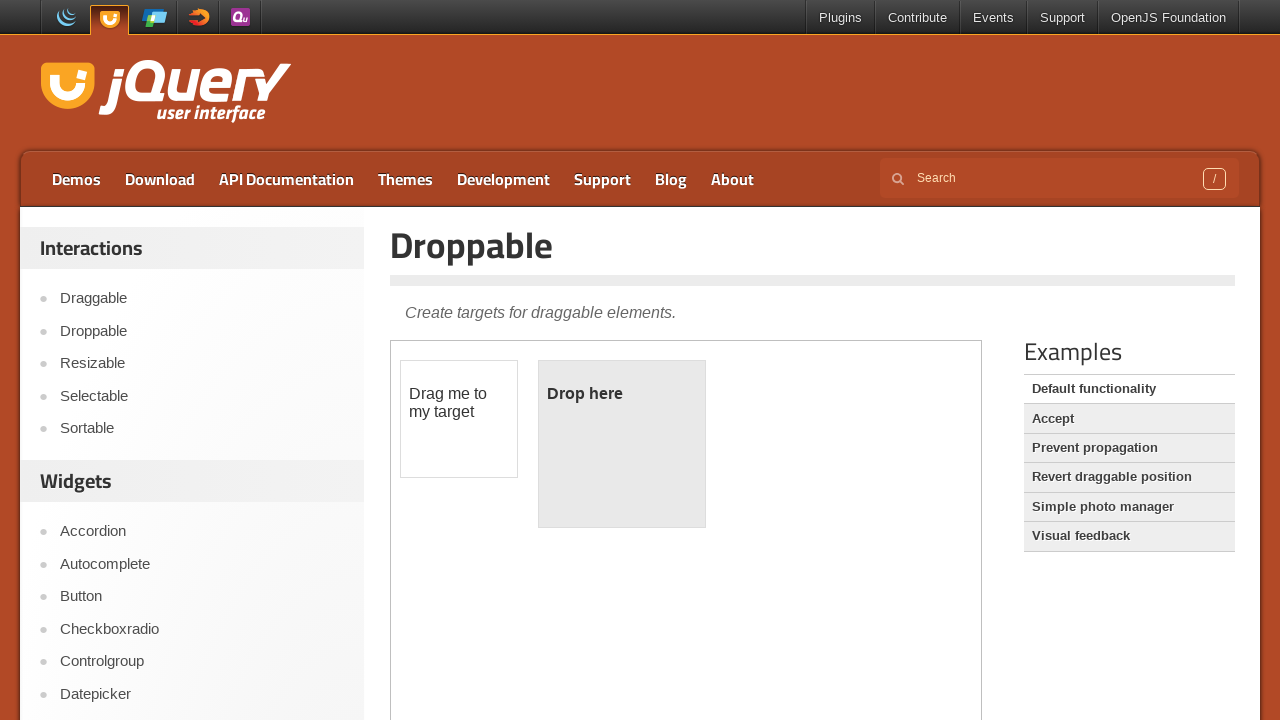

Located draggable element
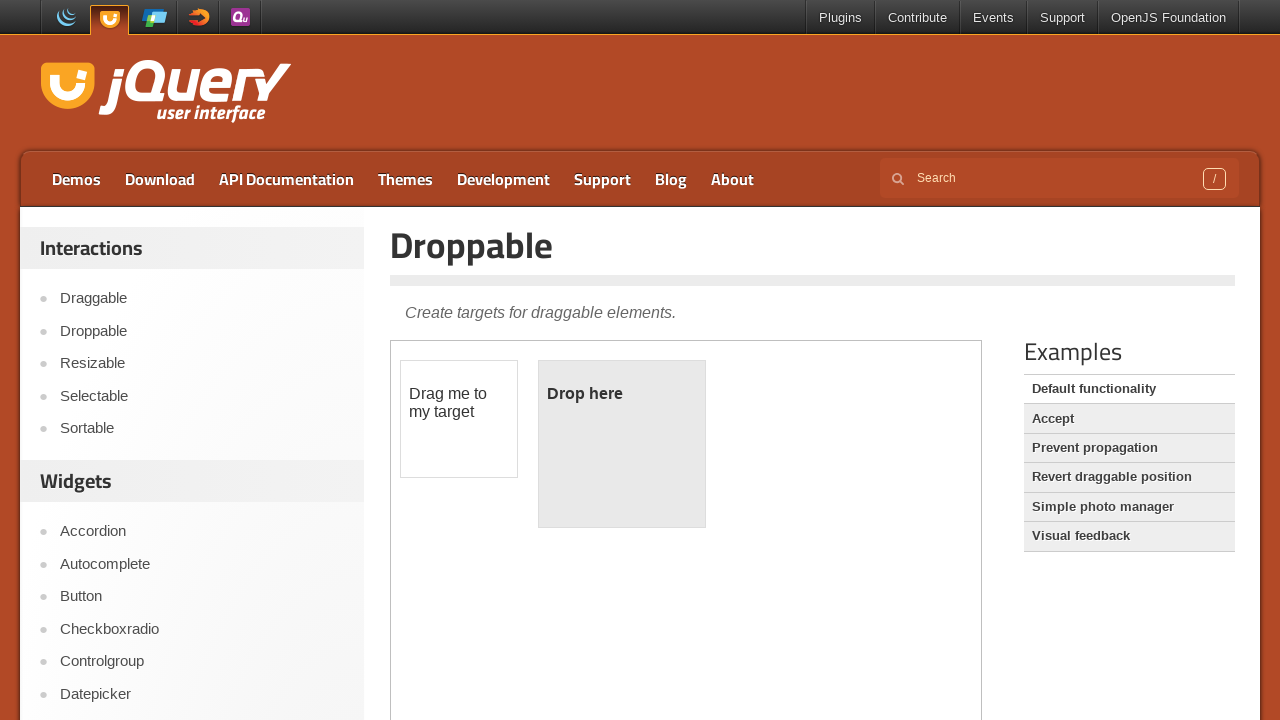

Located droppable element
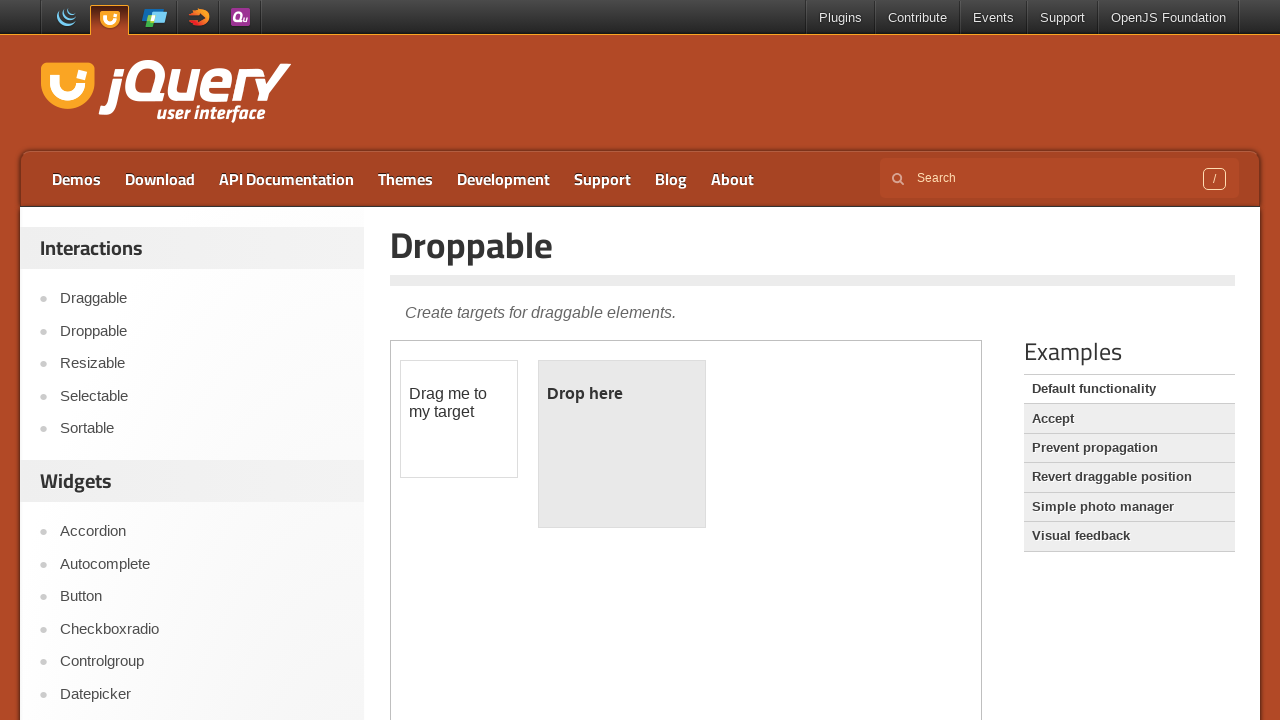

Performed drag and drop from draggable to droppable element at (622, 444)
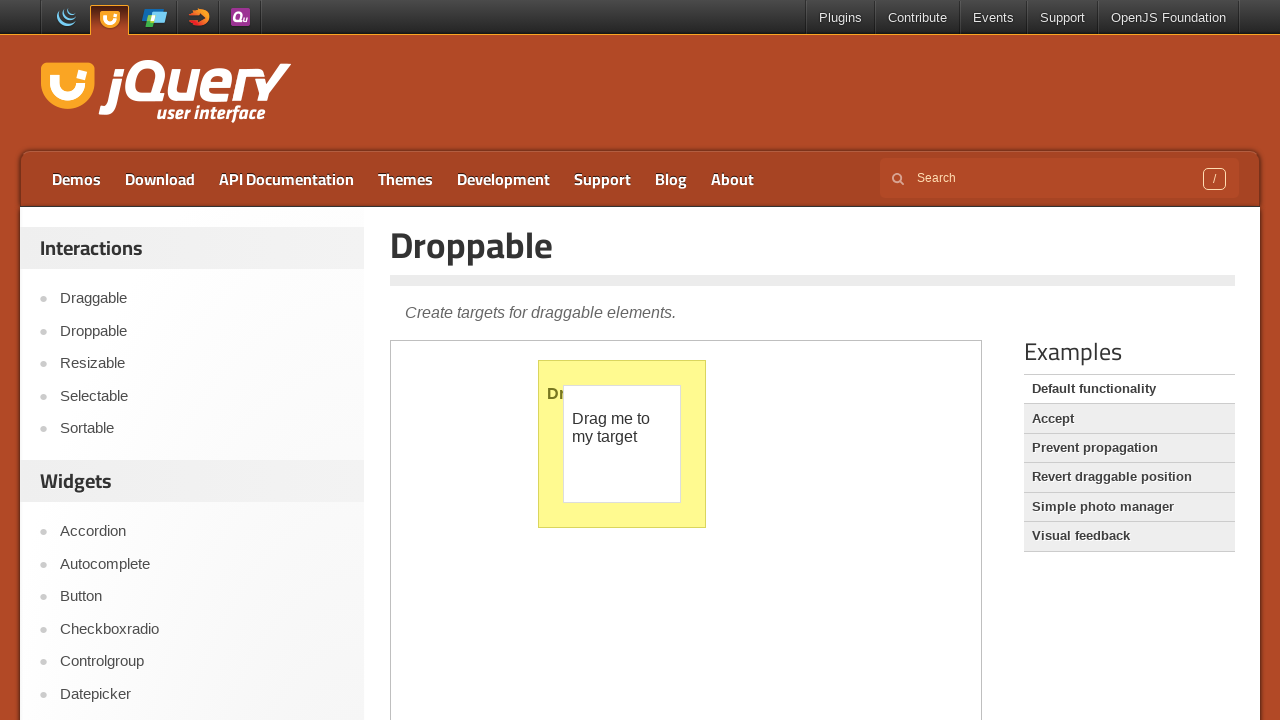

Clicked on Demos link at (76, 179) on a:text('Demos')
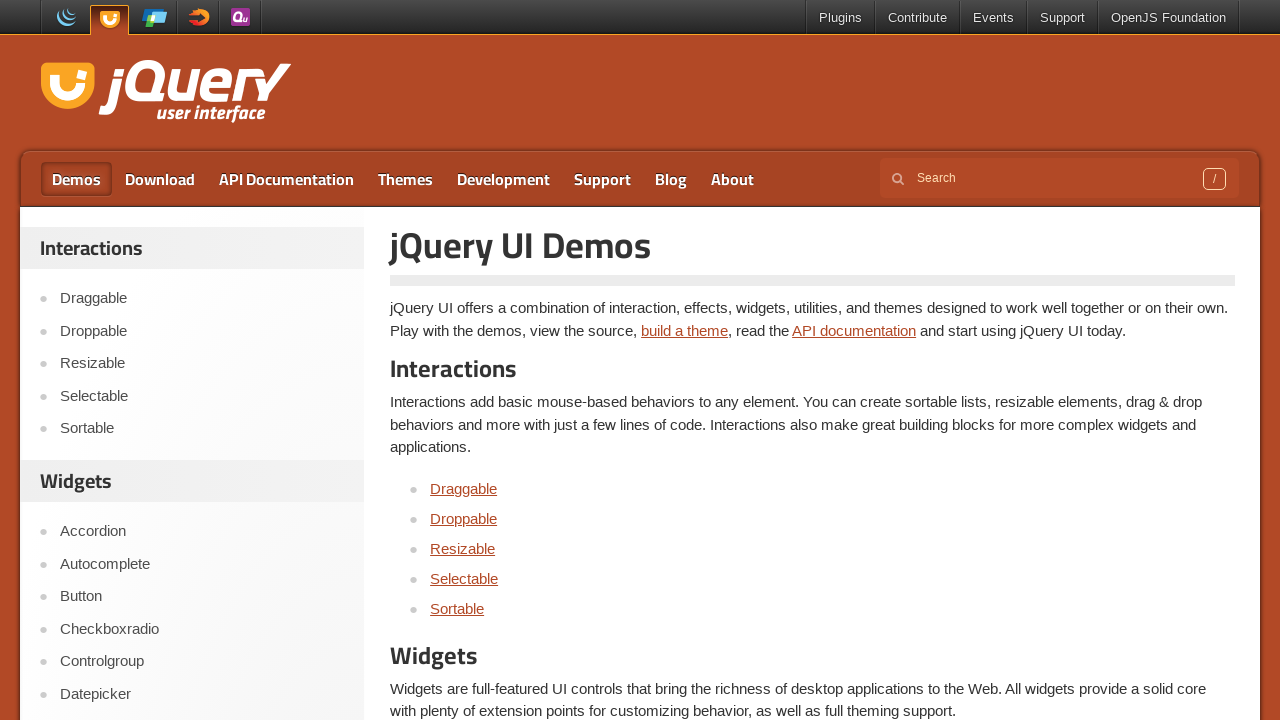

Verified page title contains 'Demos'
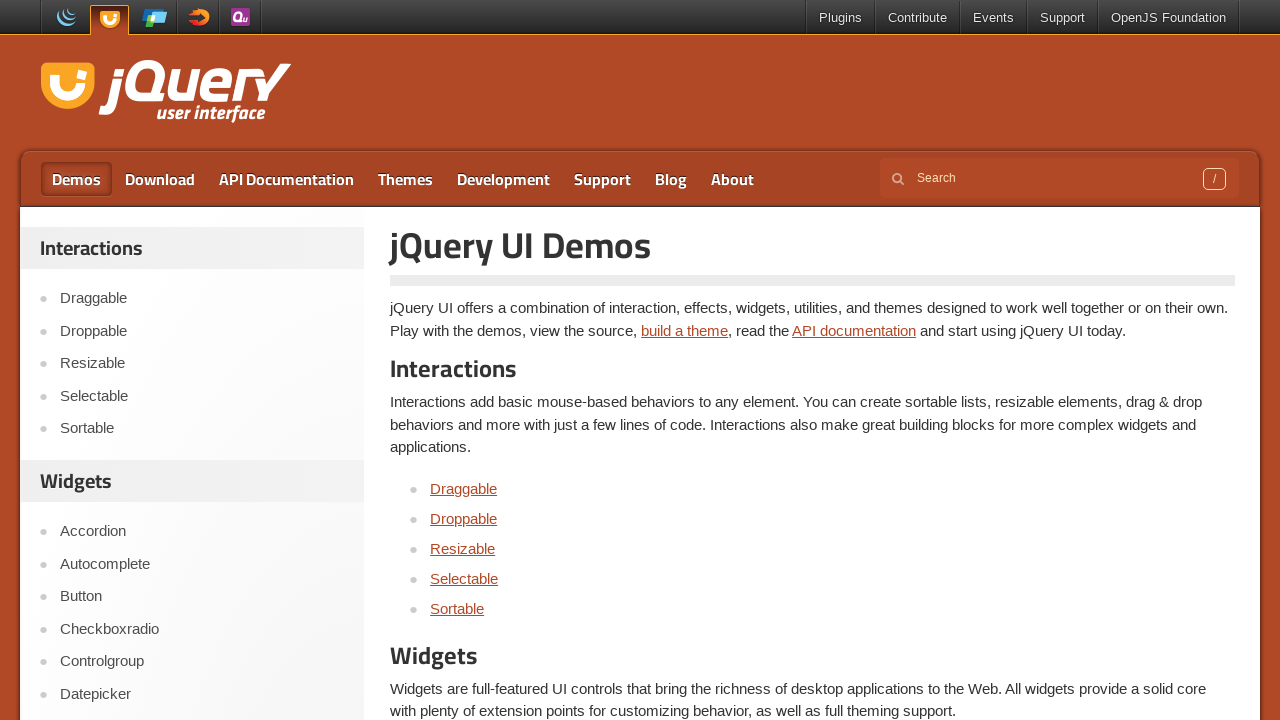

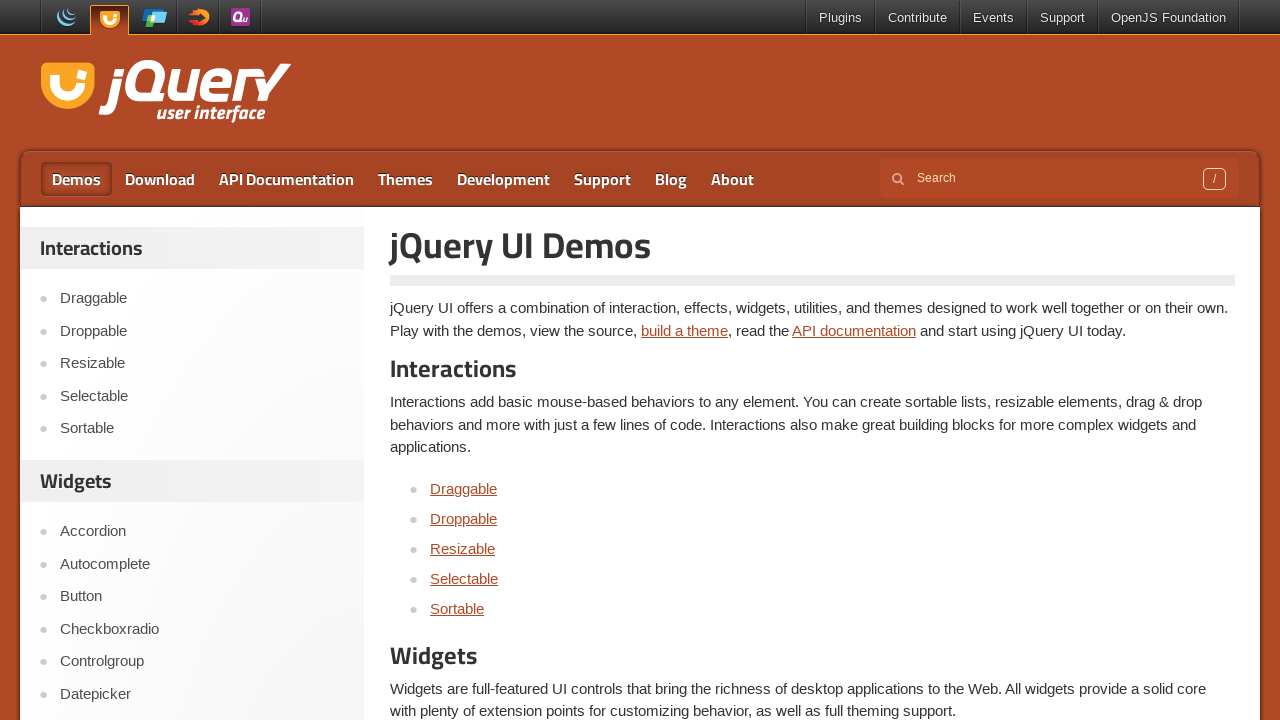